Tests the Lorem Ipsum generator by selecting paragraph type, entering a quantity, clicking generate, and verifying the correct number of paragraphs are generated.

Starting URL: https://lipsum.com

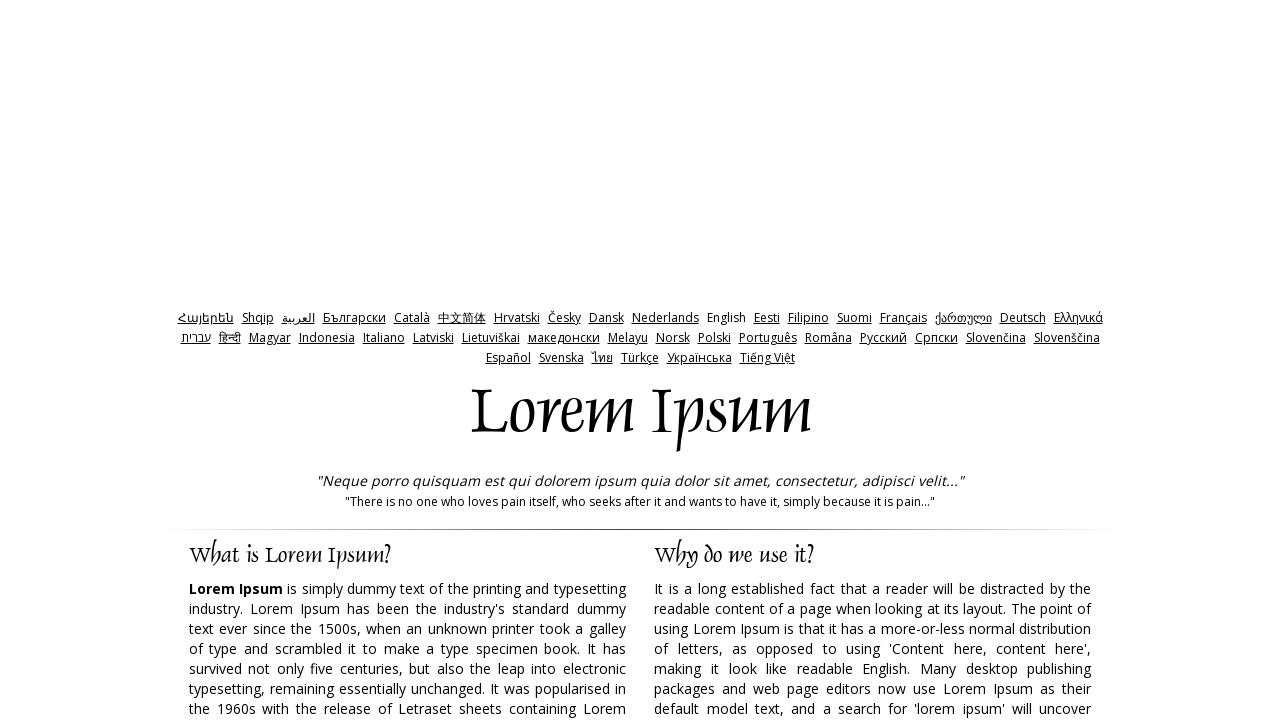

Clicked on paragraphs option at (735, 360) on #paras
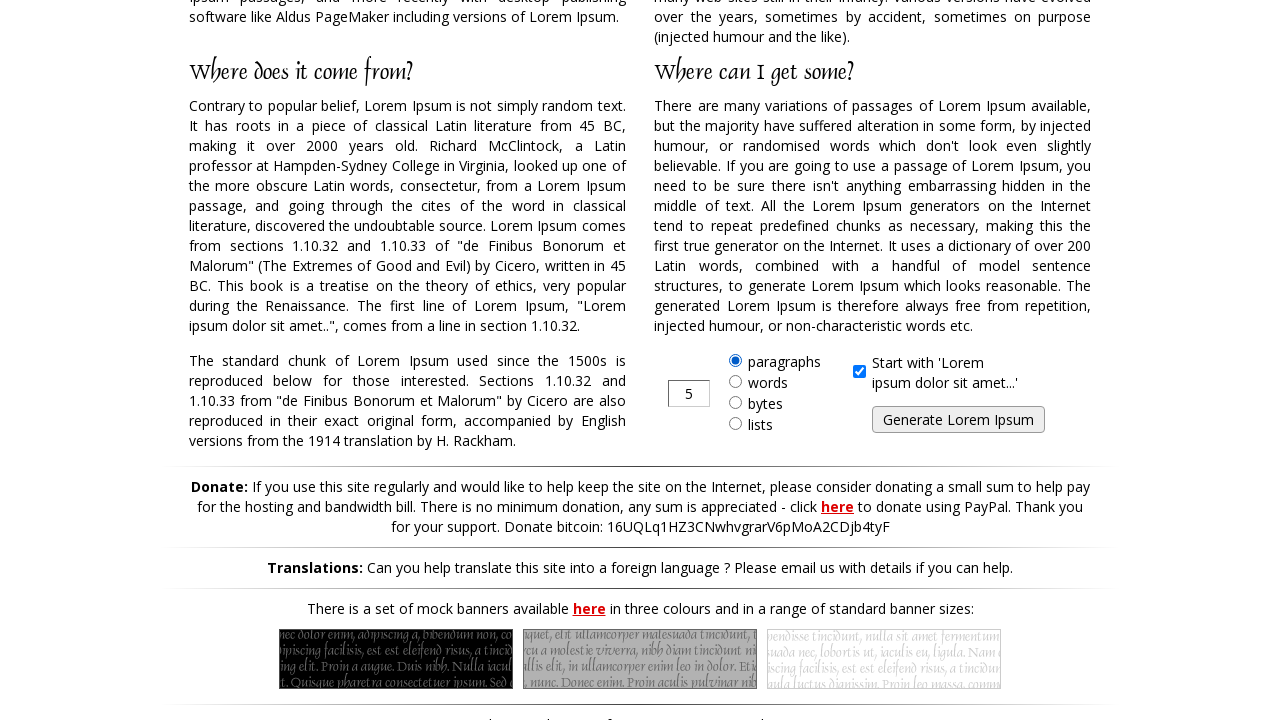

Cleared the amount input field on #amount
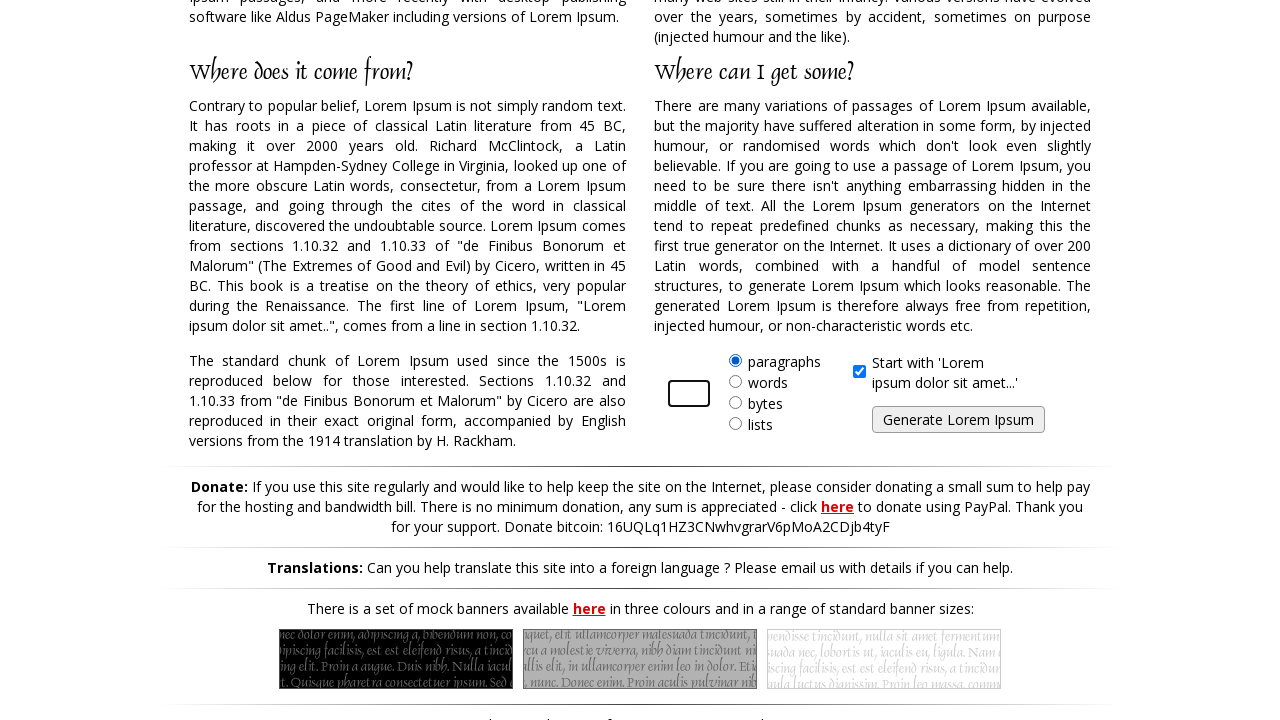

Entered quantity of 5 paragraphs on #amount
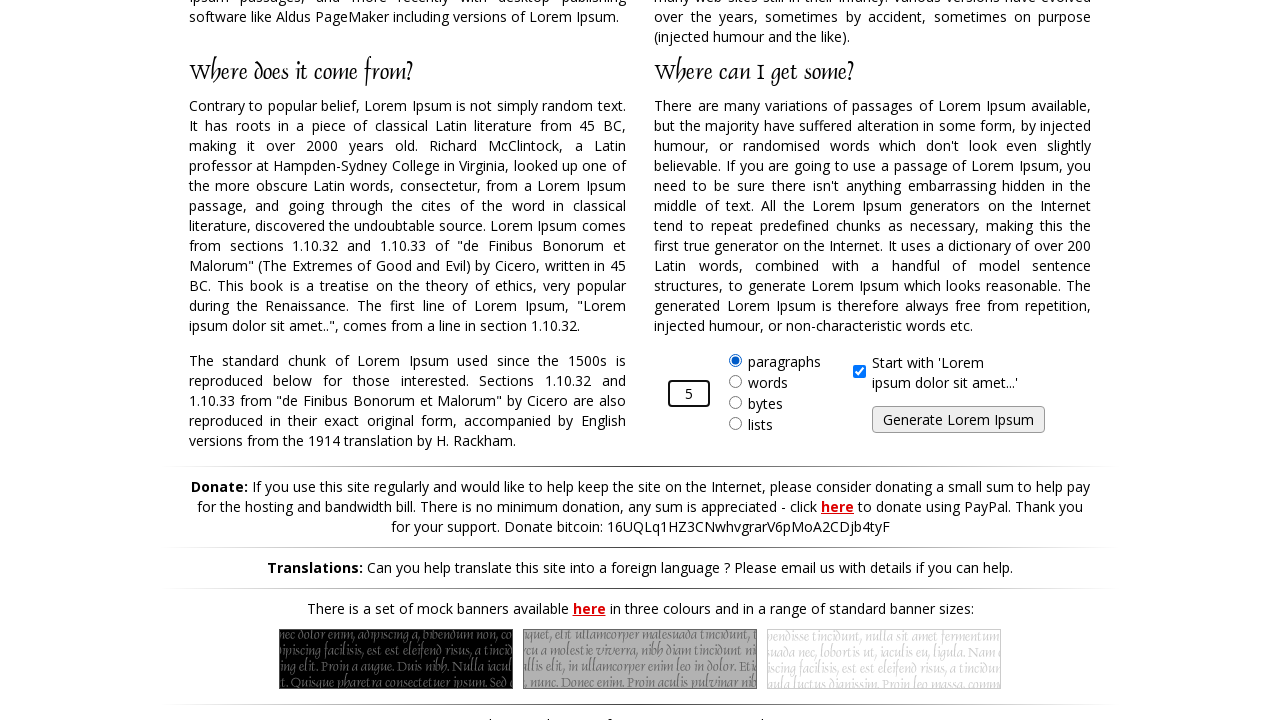

Clicked the Generate Lorem Ipsum button at (958, 420) on input[value='Generate Lorem Ipsum']
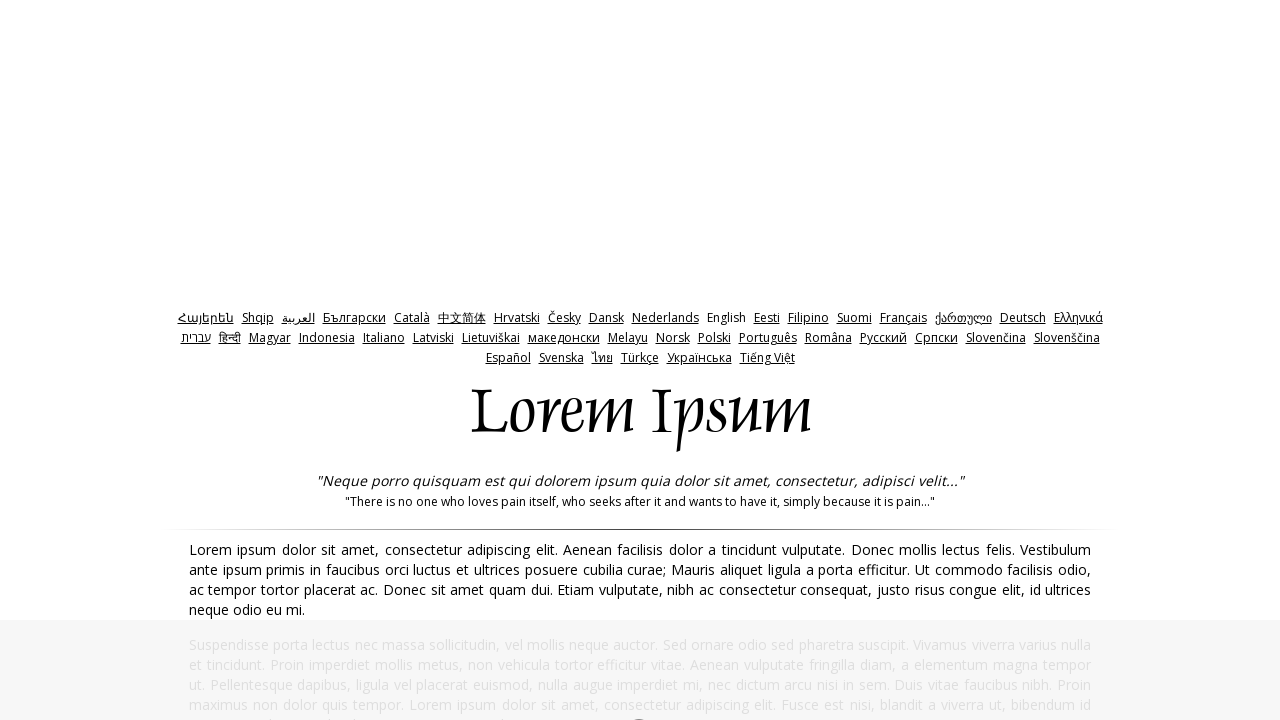

Waited for results container to appear
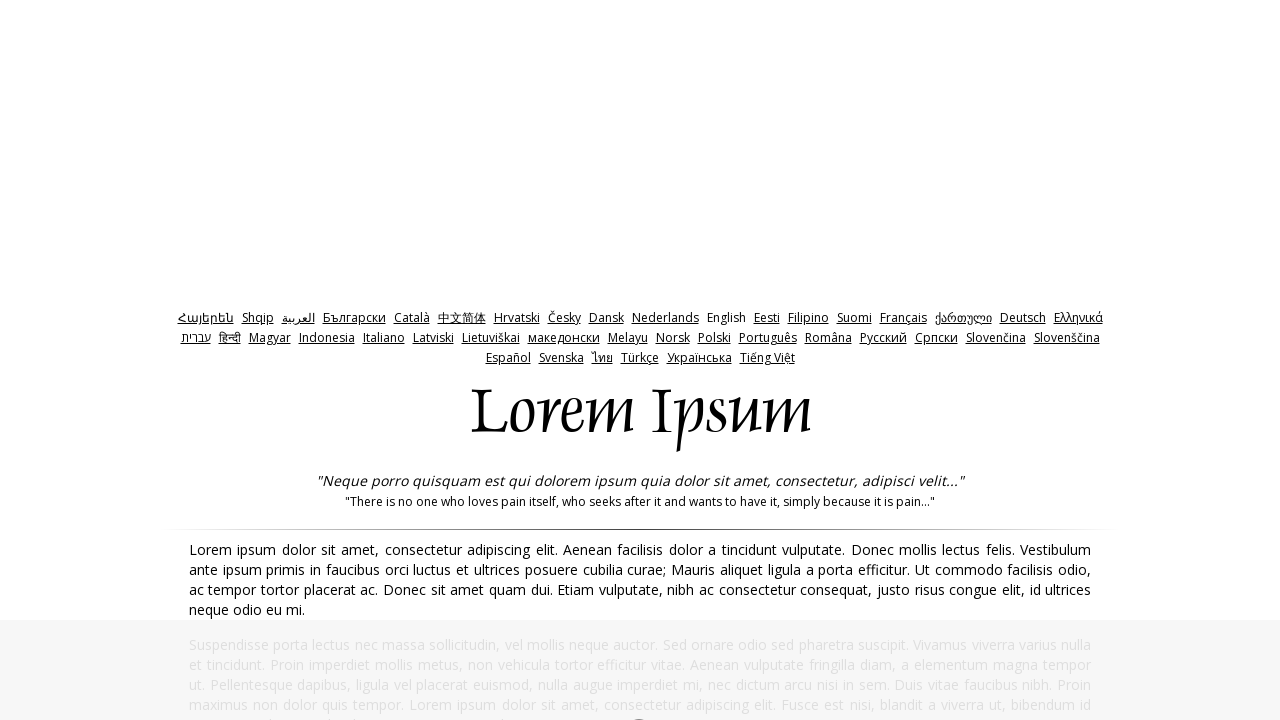

Verified that paragraphs were generated
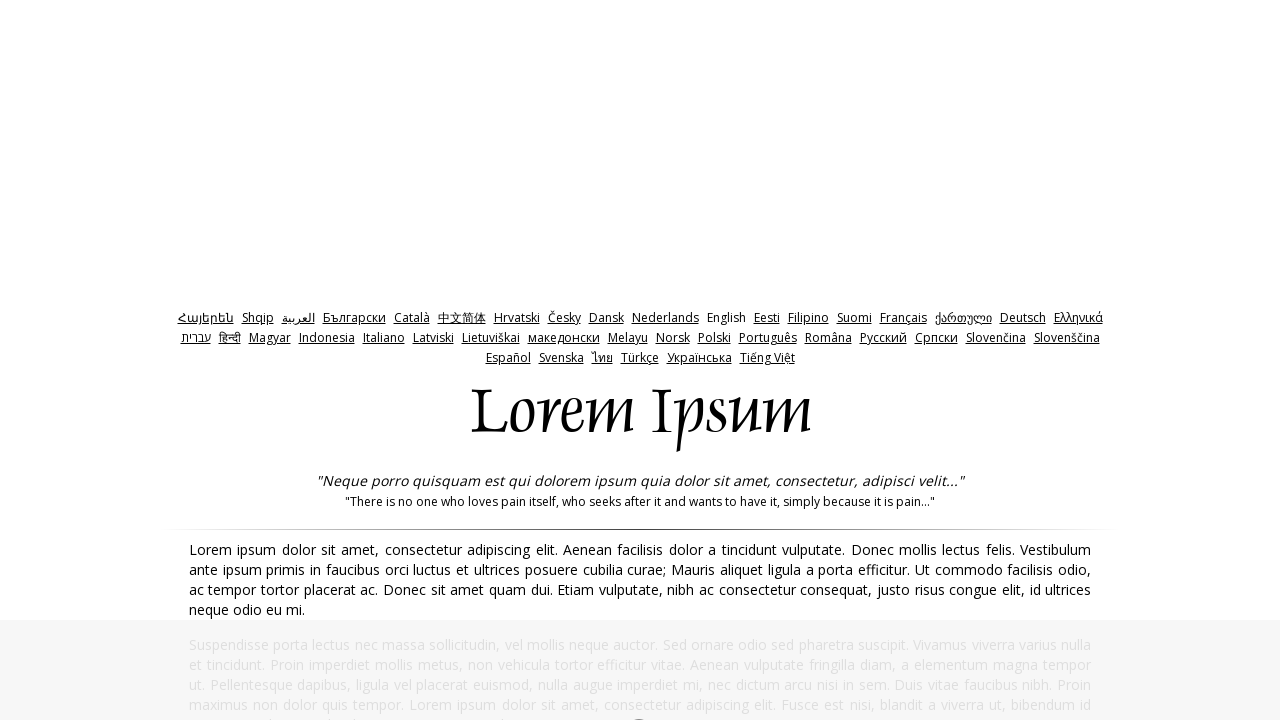

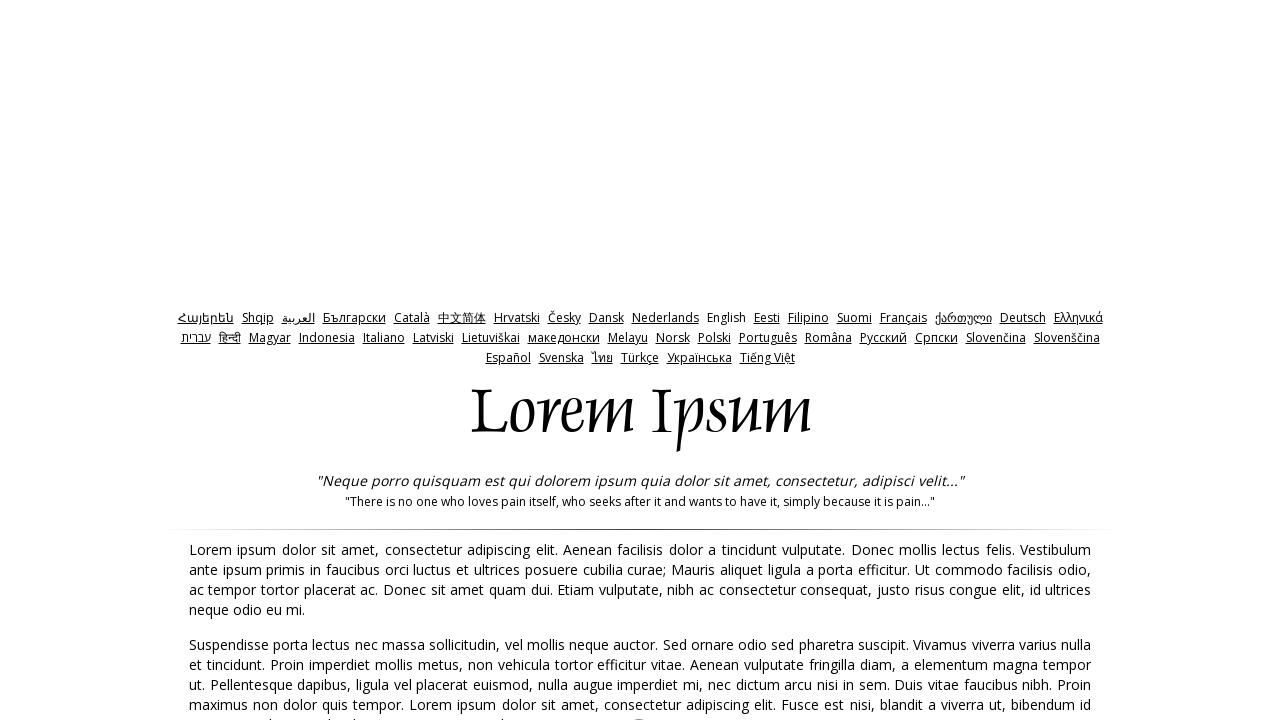